Tests form submission with last name exceeding maximum length to verify validation fails

Starting URL: https://testpages.eviltester.com/styled/validation/input-validation.html

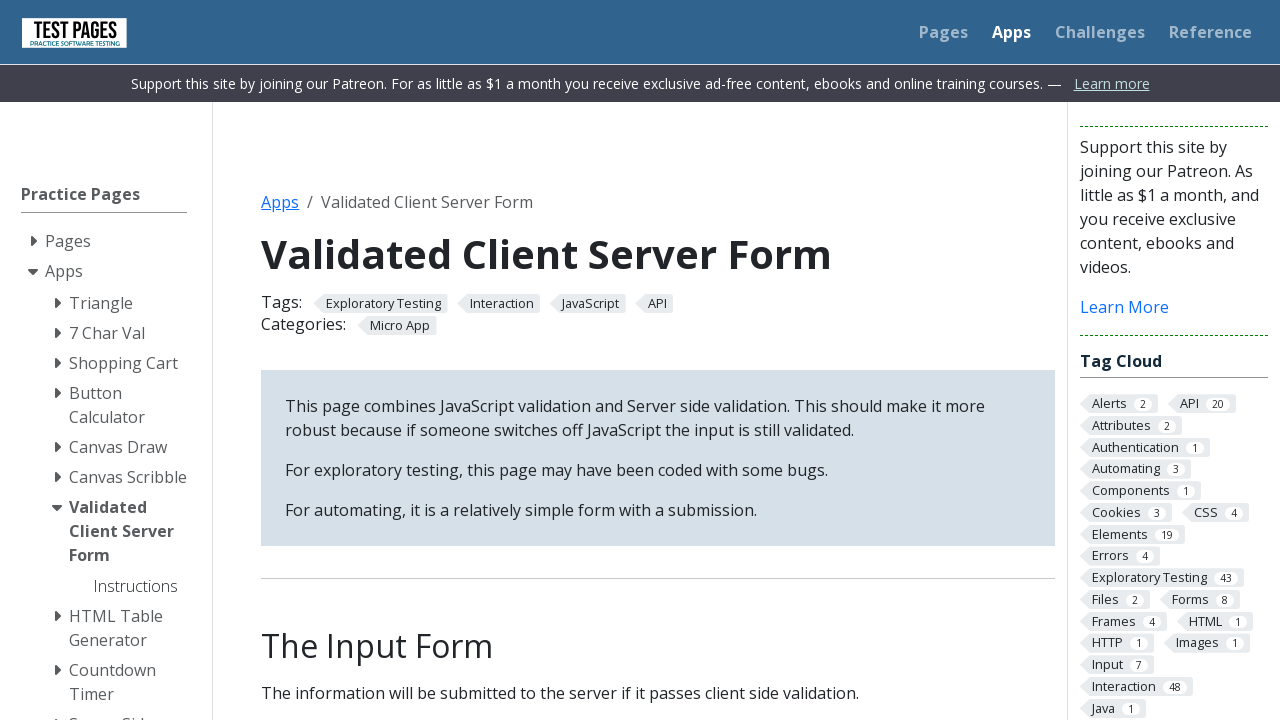

Filled first name field with 'Kassandra' on internal:label="First name:"i
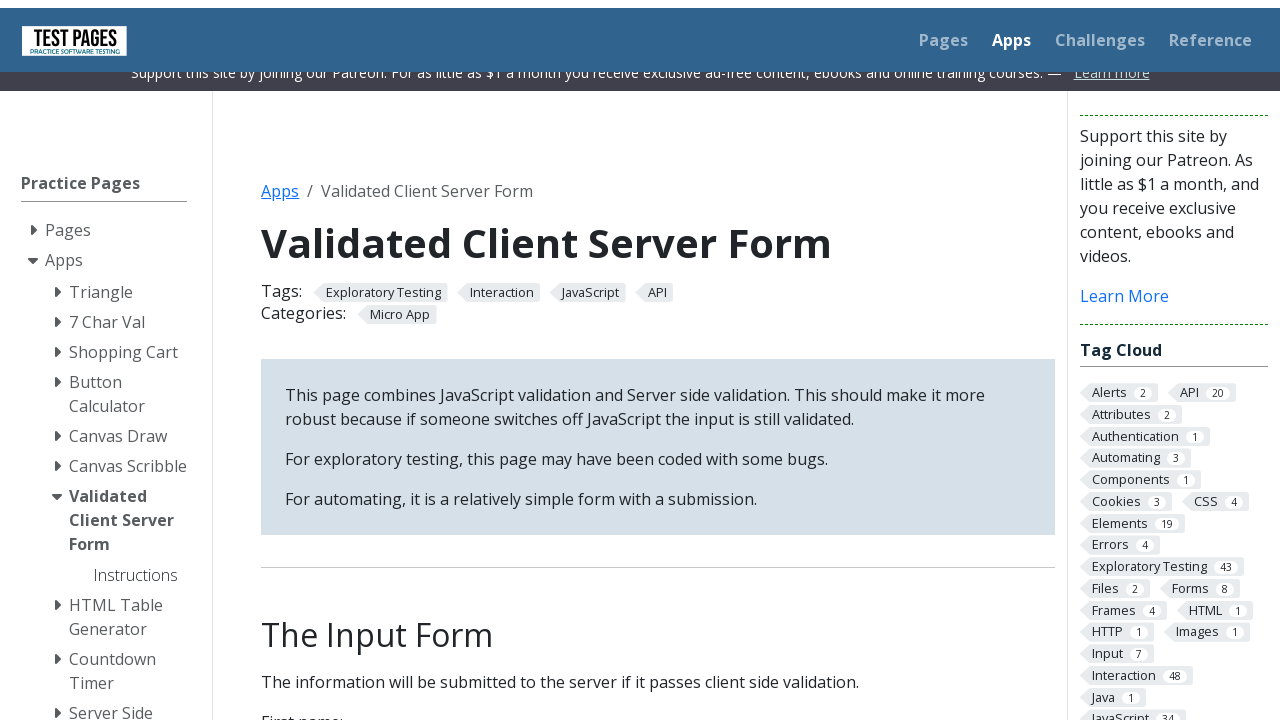

Filled last name field with 81-character string exceeding maximum length on internal:label="Last name:"i
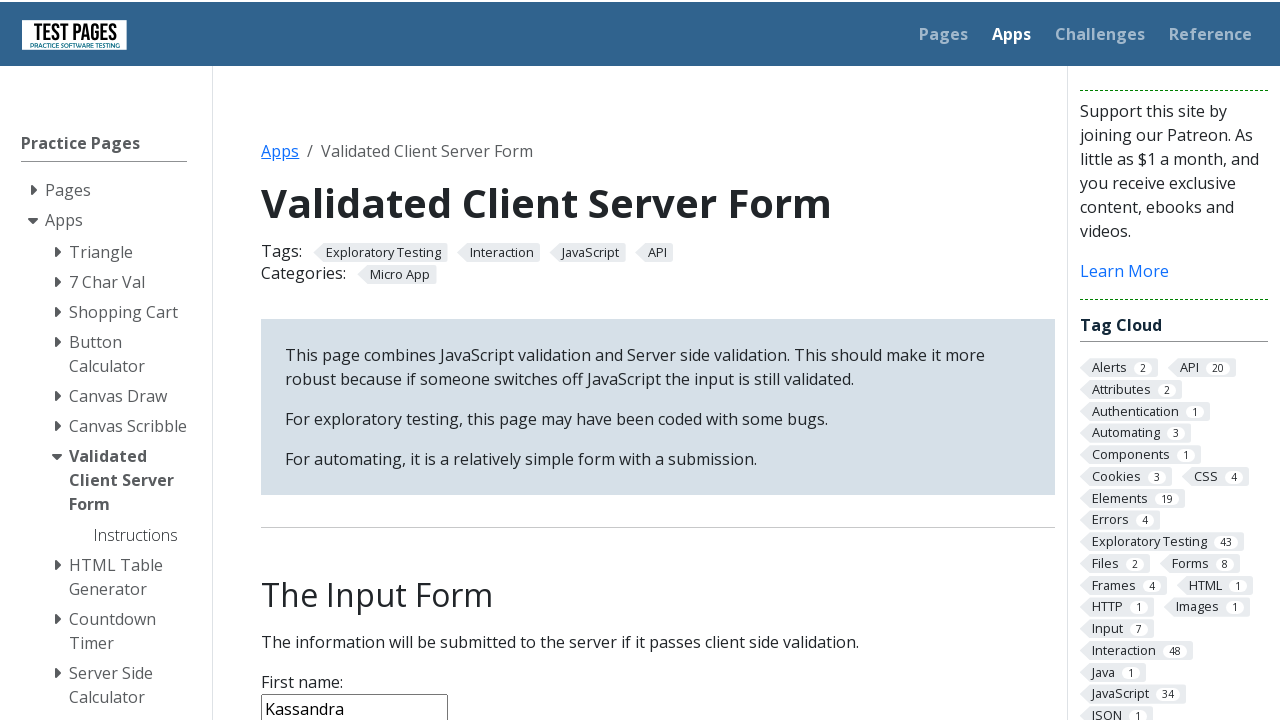

Filled age field with '25' on internal:label="Age:"i
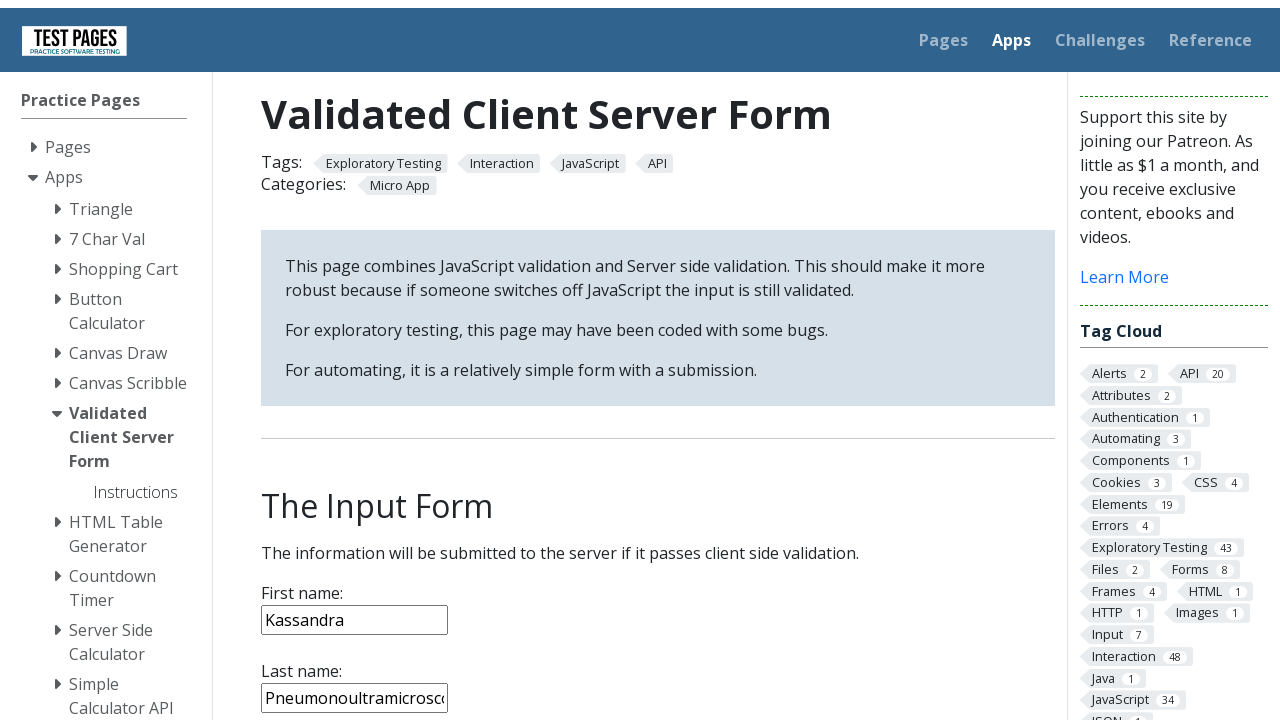

Filled notes field with 'Testing filling data' on internal:label="Notes:"i
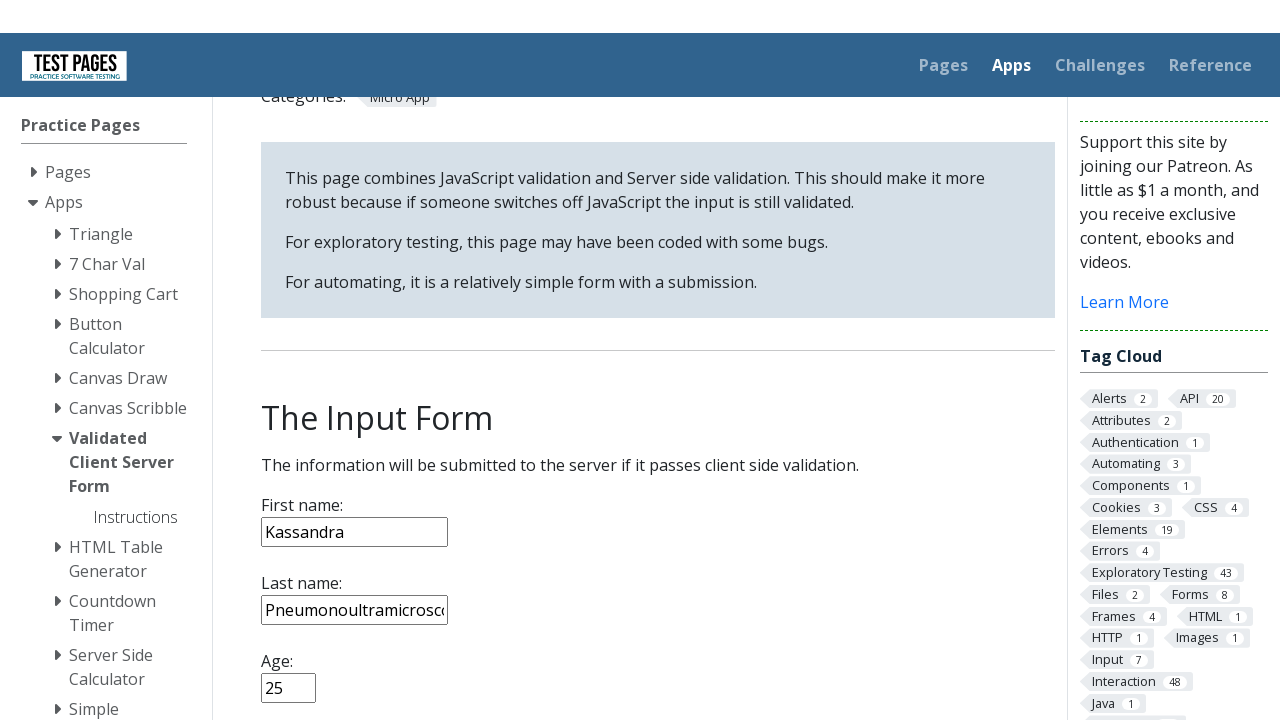

Selected 'Brazil' from country dropdown on internal:role=combobox[name="Country:"i]
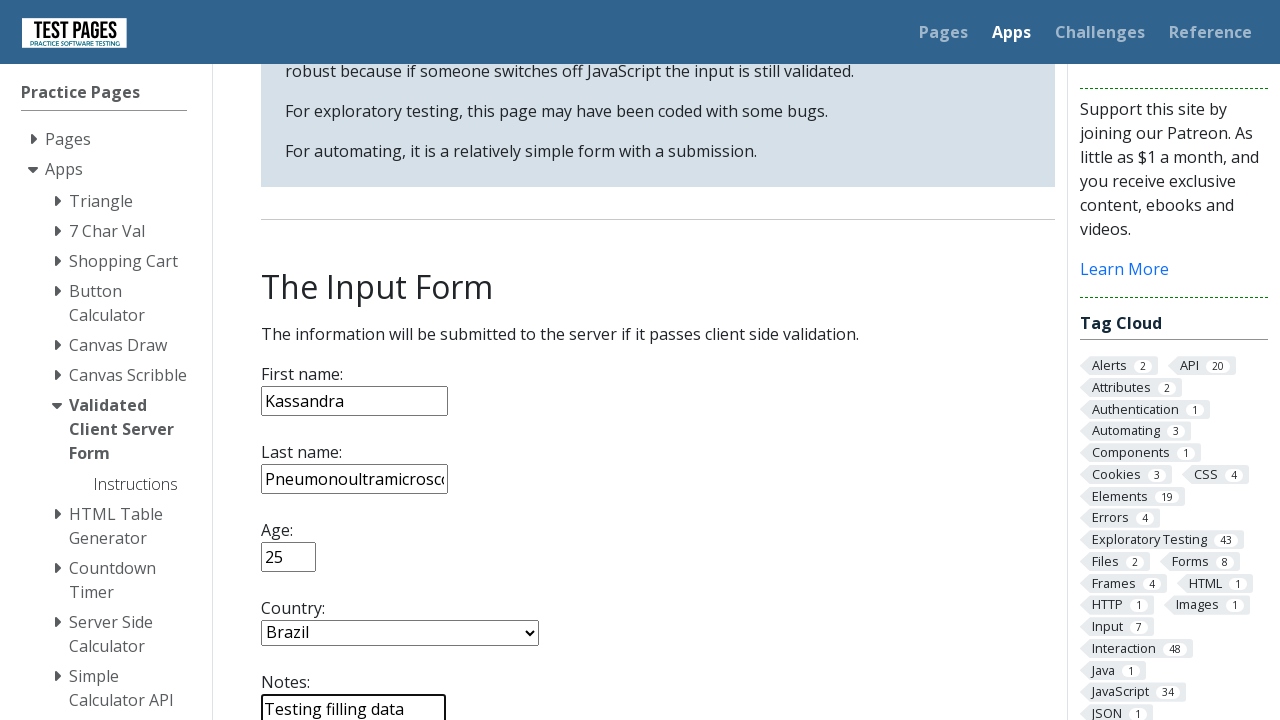

Clicked submit button to attempt form submission with invalid last name at (296, 368) on internal:role=button[name="submit"i]
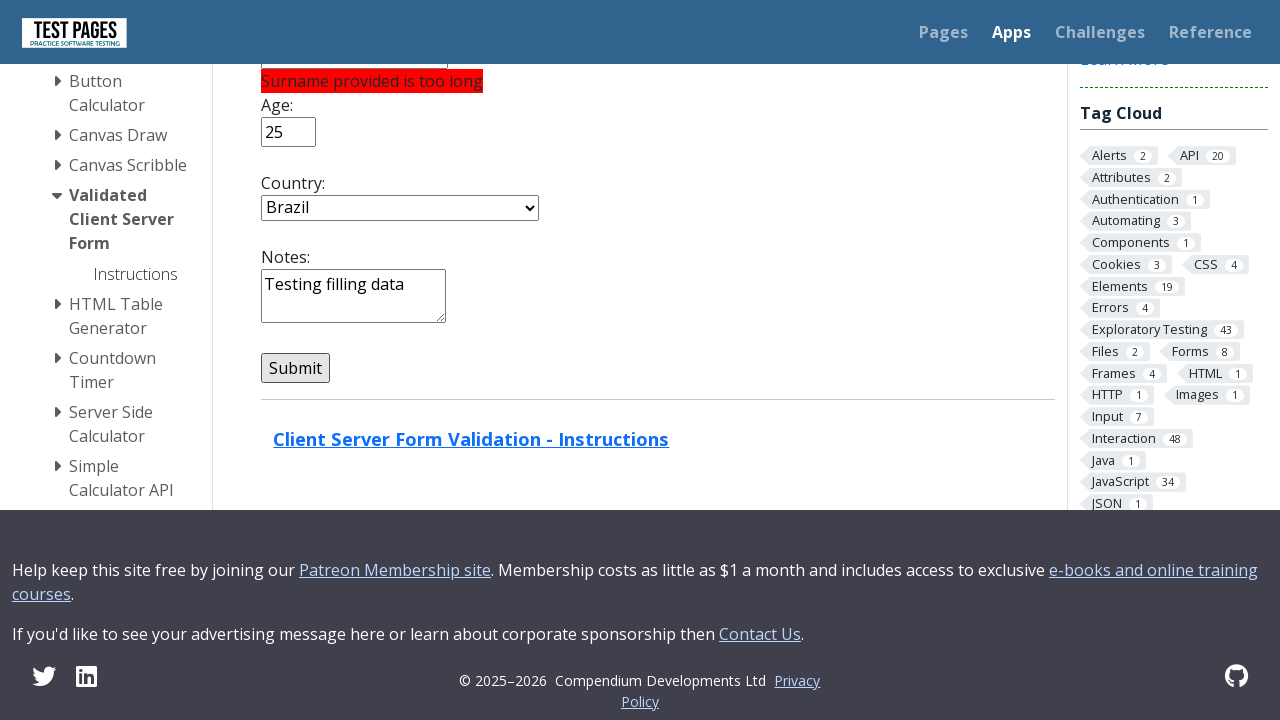

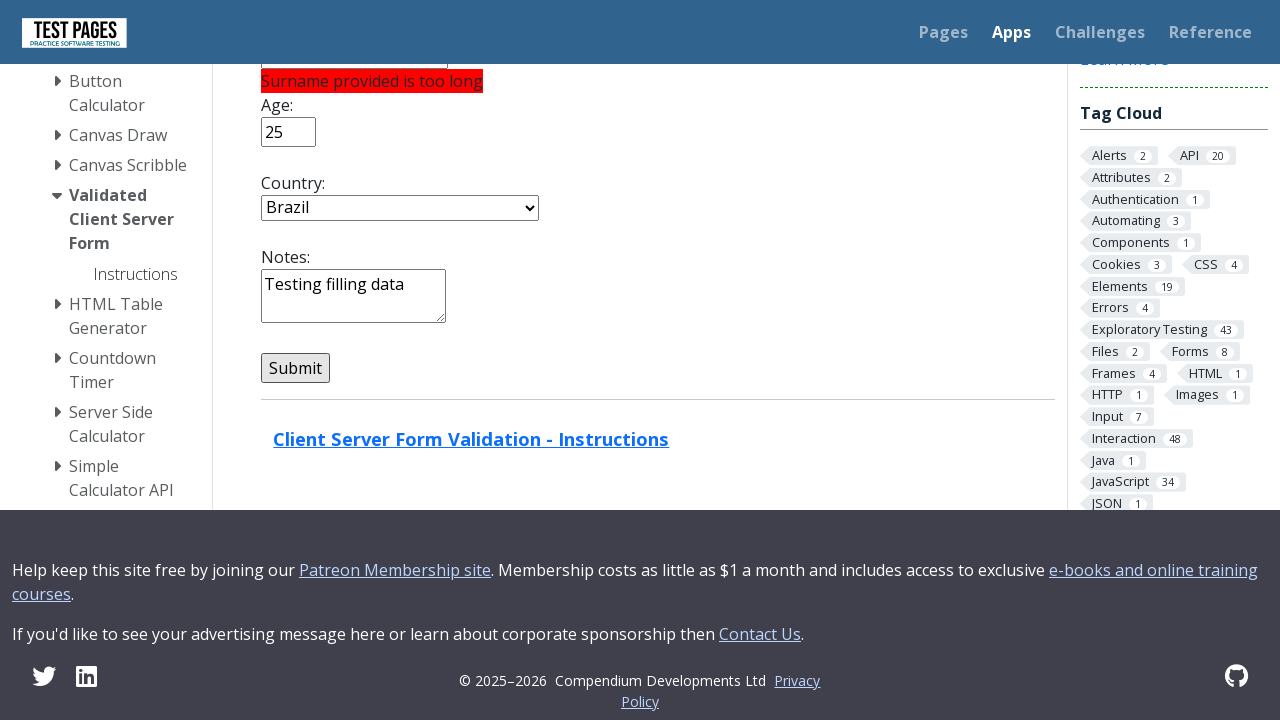